Tests iframe handling by navigating to Nested Frames page, switching between parent and child iframes, then navigating to Frames page to compare text between two iframes

Starting URL: https://demoqa.com

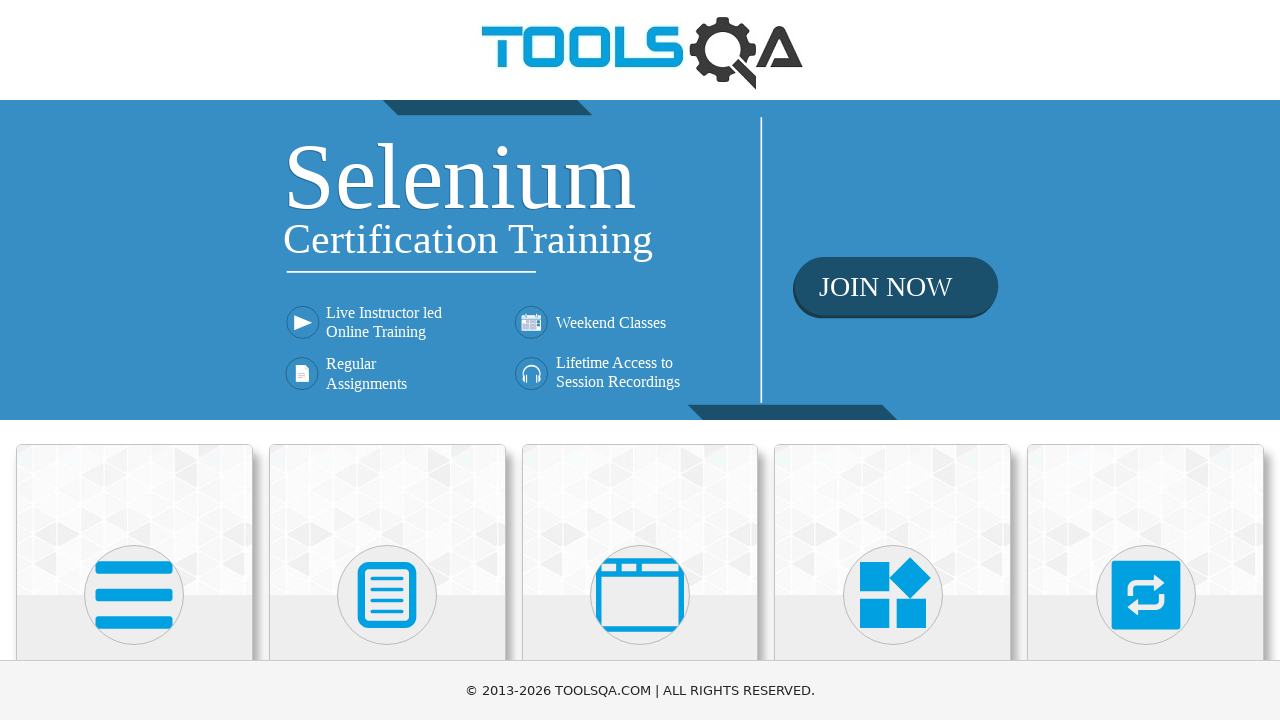

Clicked on 'Alerts, Frame & Windows' card at (640, 360) on text=Alerts, Frame & Windows
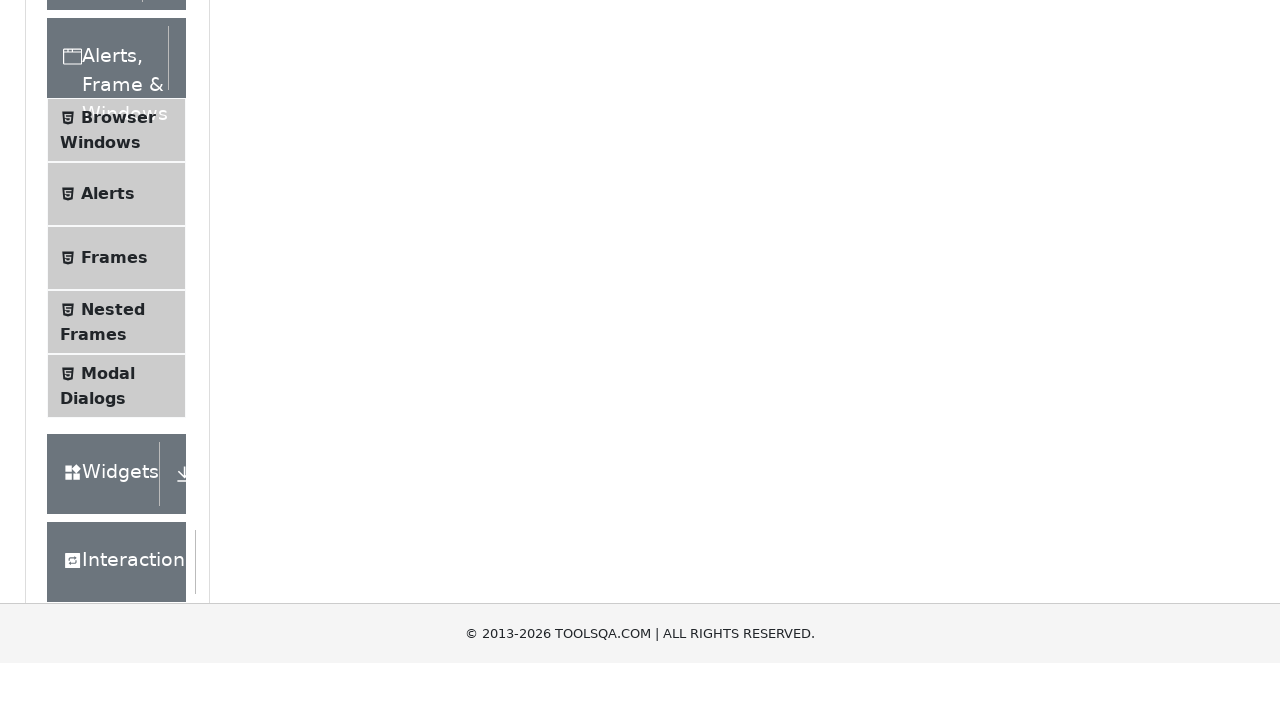

Clicked on 'Nested Frames' menu option at (113, 616) on text=Nested Frames
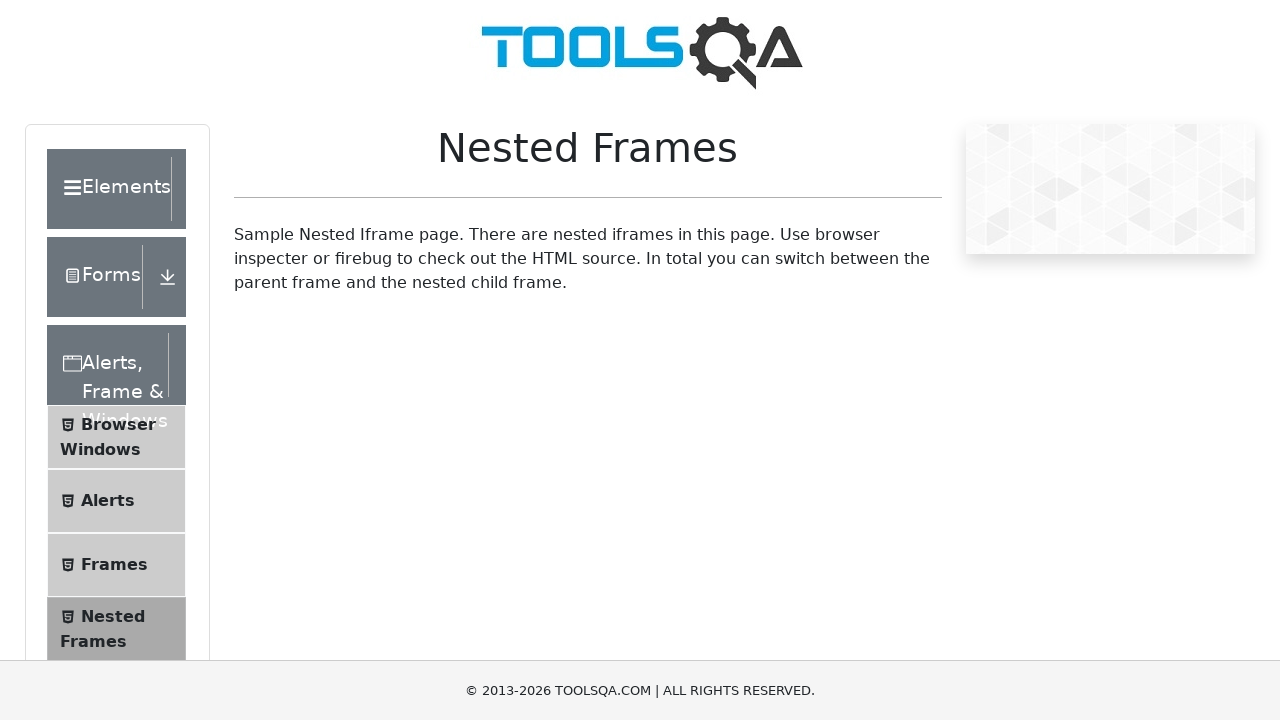

Nested Frames page loaded - frame1 selector found
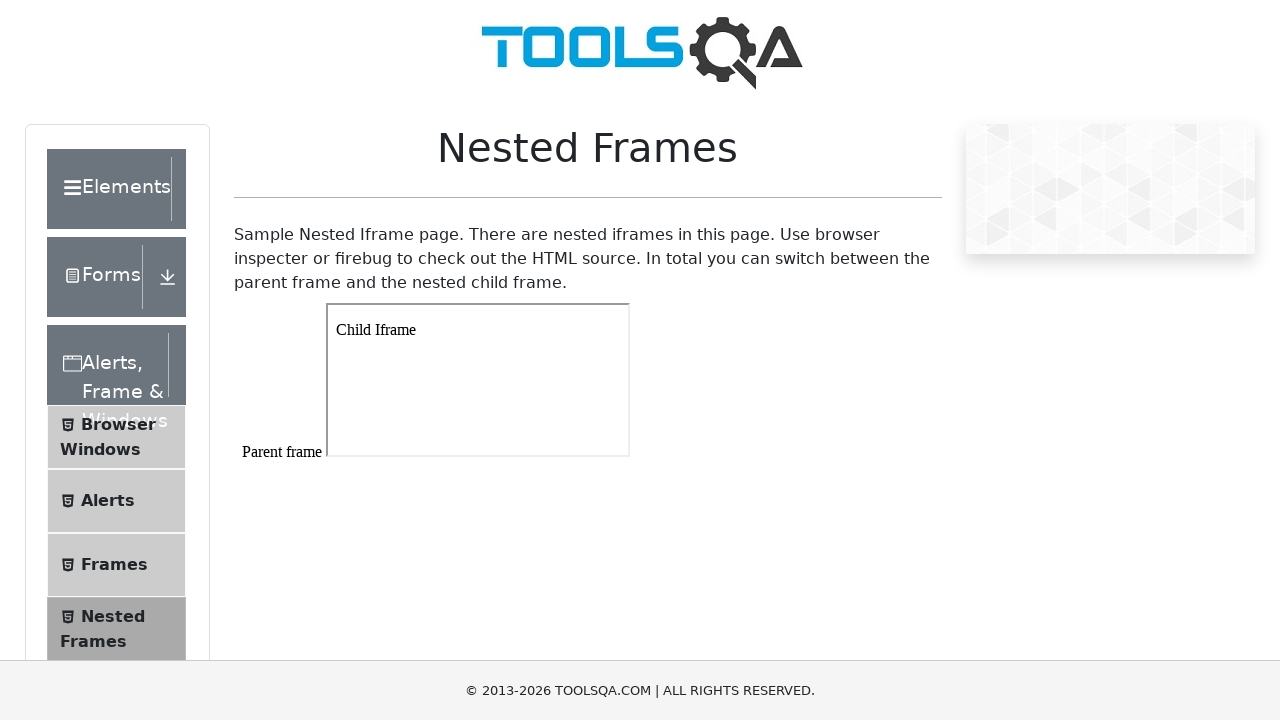

Located parent iframe (#frame1)
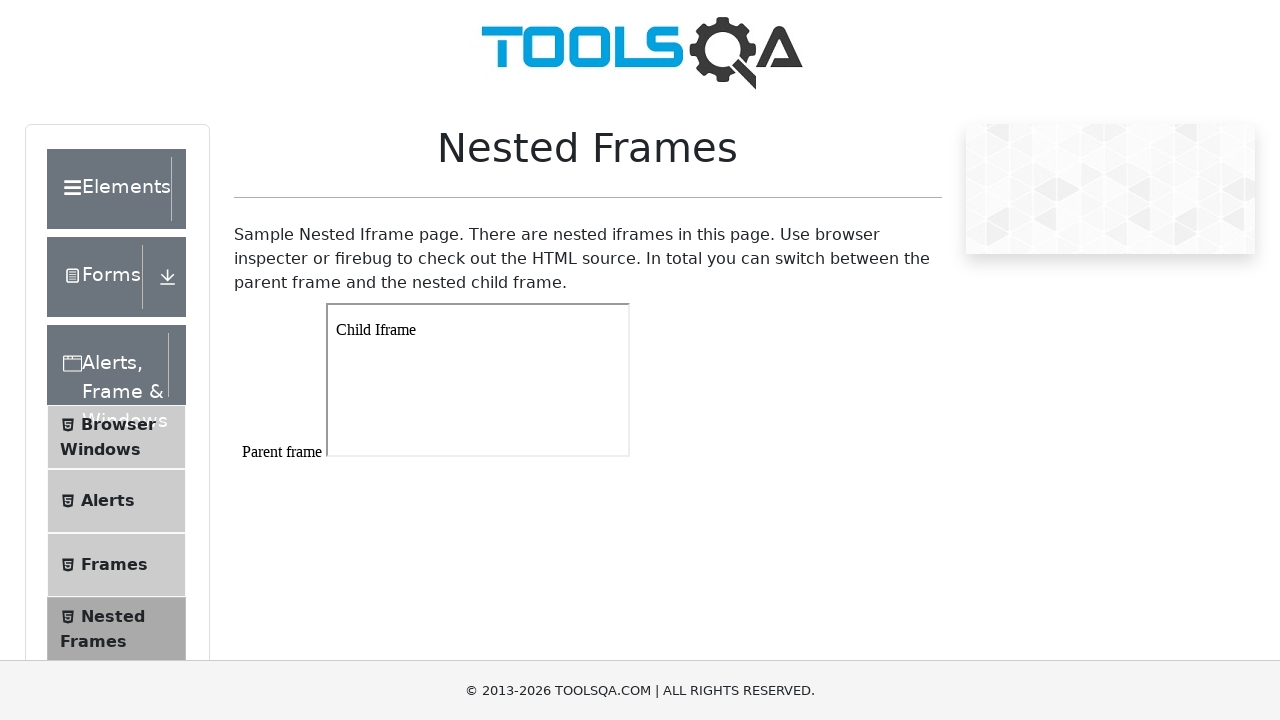

Parent iframe body element loaded and verified
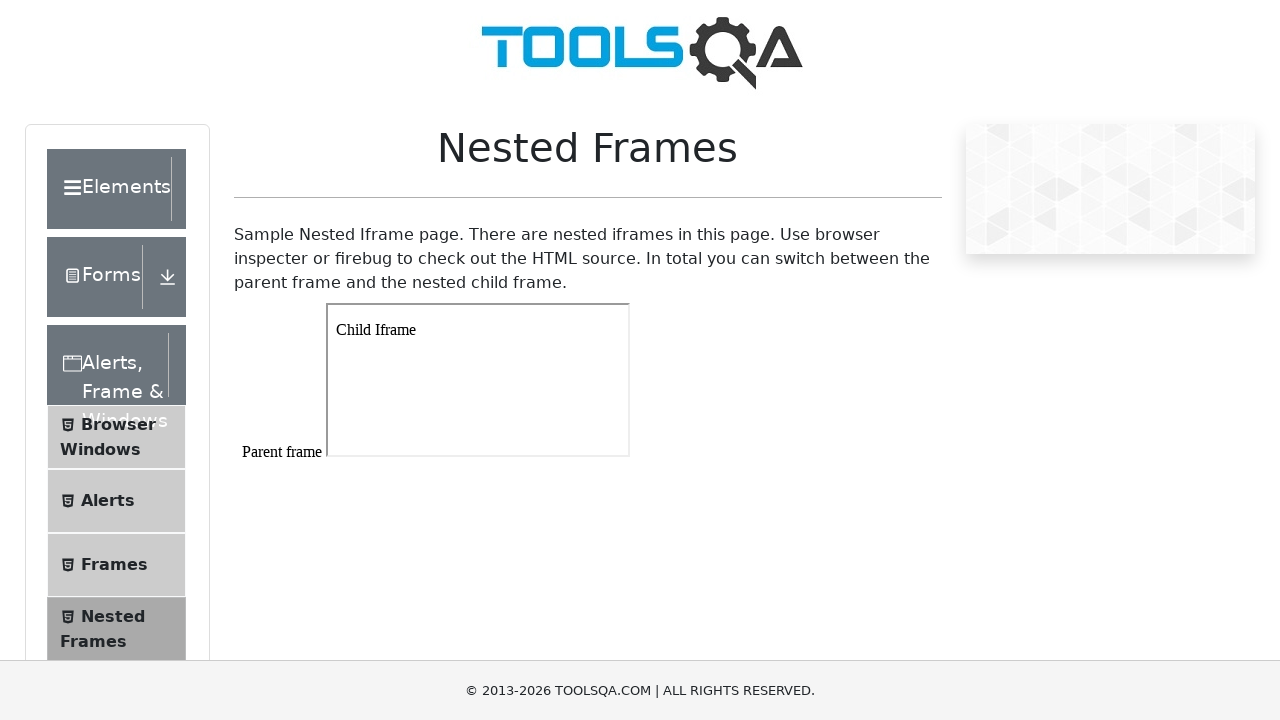

Located child iframe within parent frame
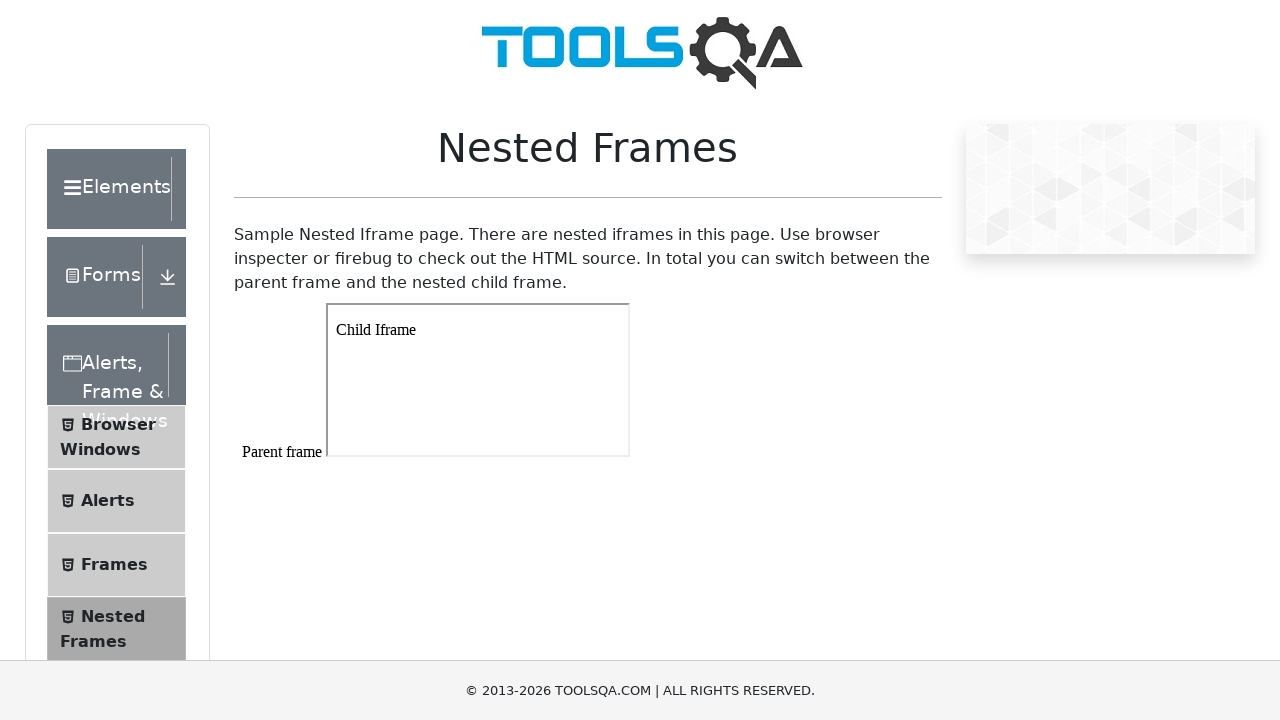

Child iframe body element loaded and verified
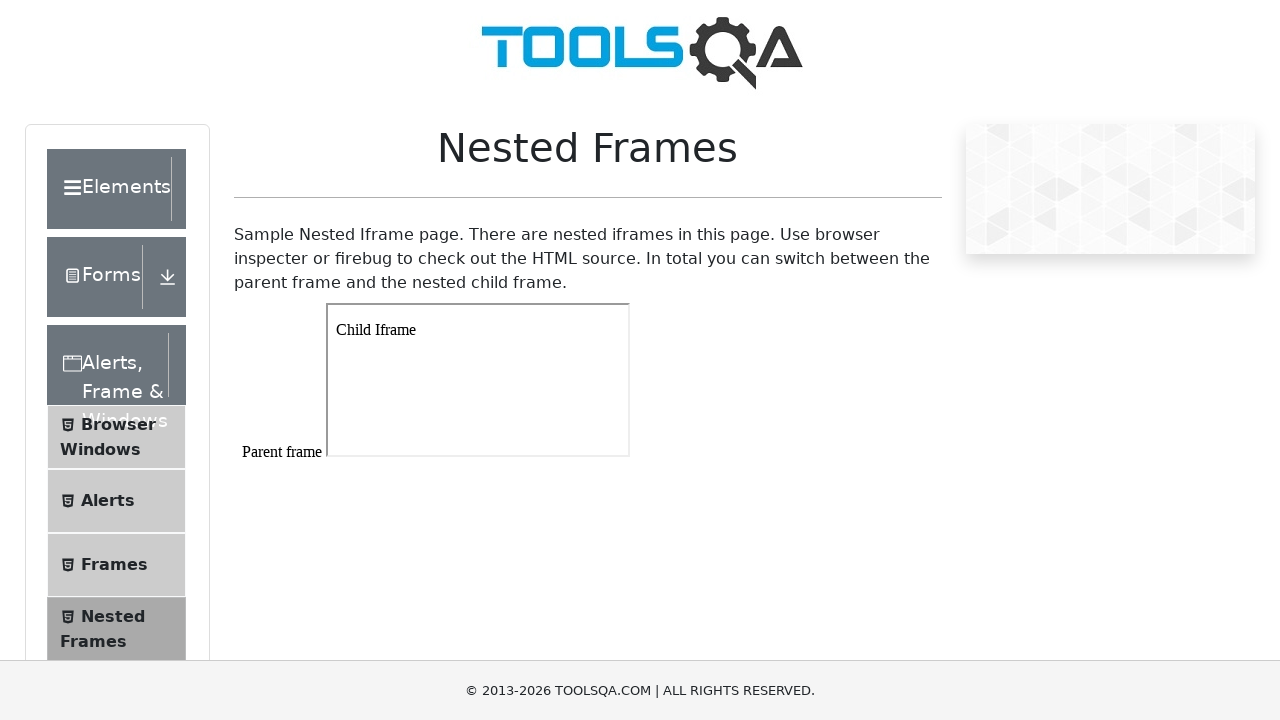

Clicked on 'Frames' menu option to navigate to Frames page at (114, 565) on text=Frames
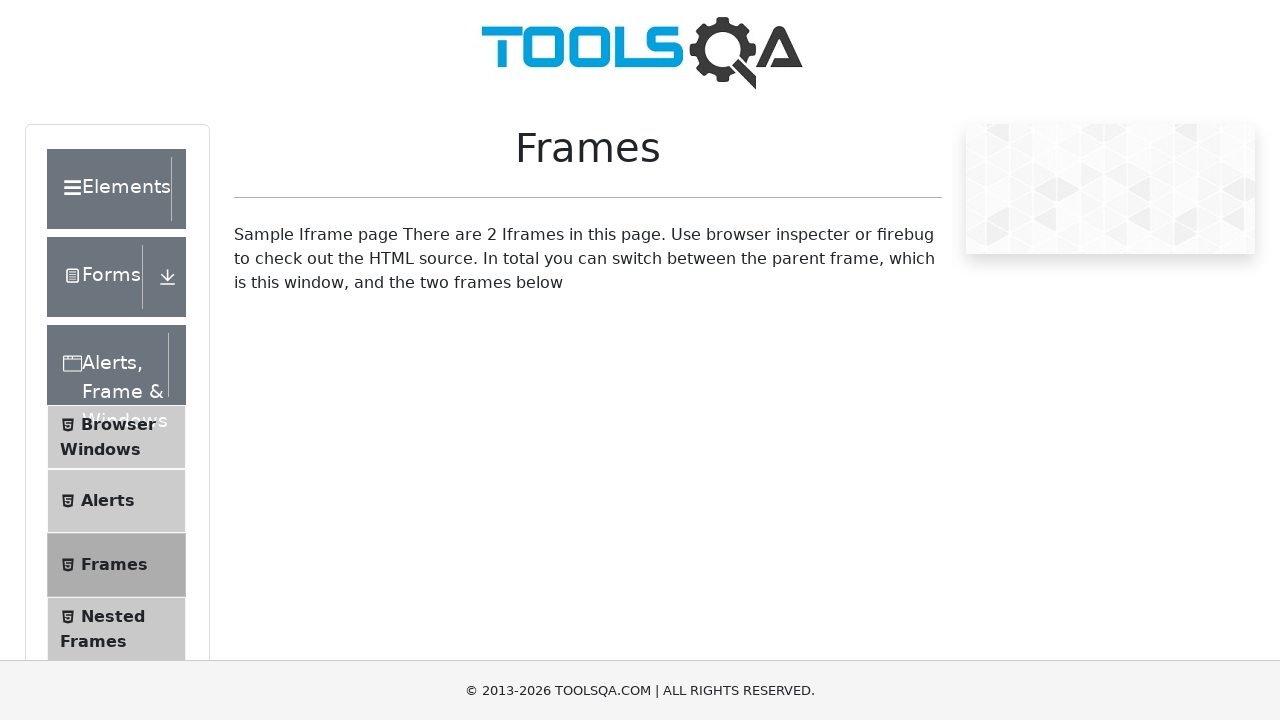

Frames page loaded - frame1 selector found
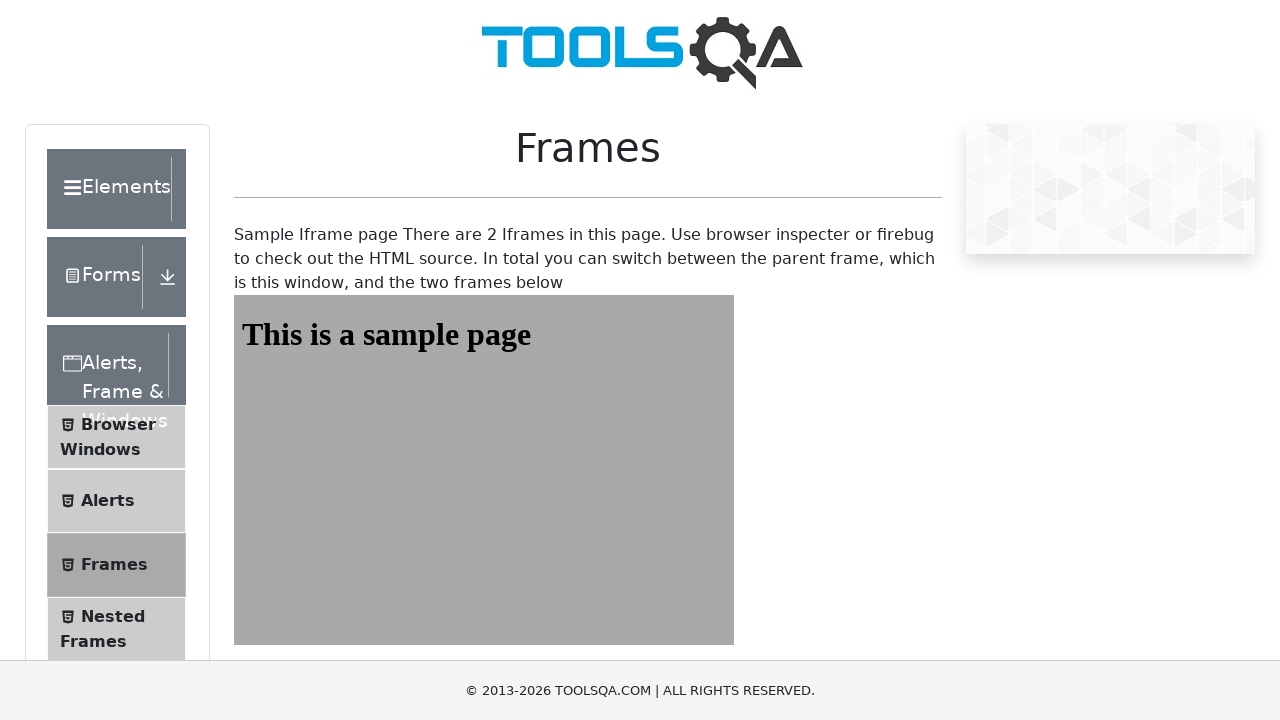

Located frame1 and verified #sampleHeading element
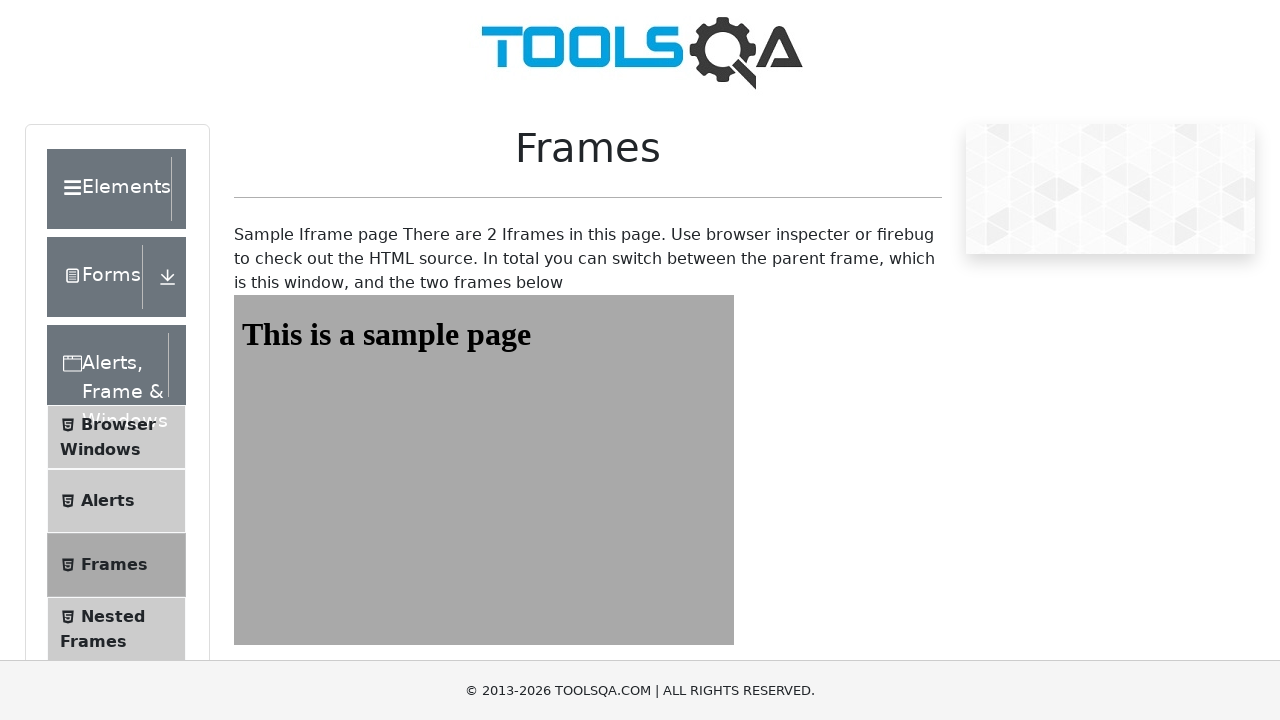

Located frame2 and verified #sampleHeading element
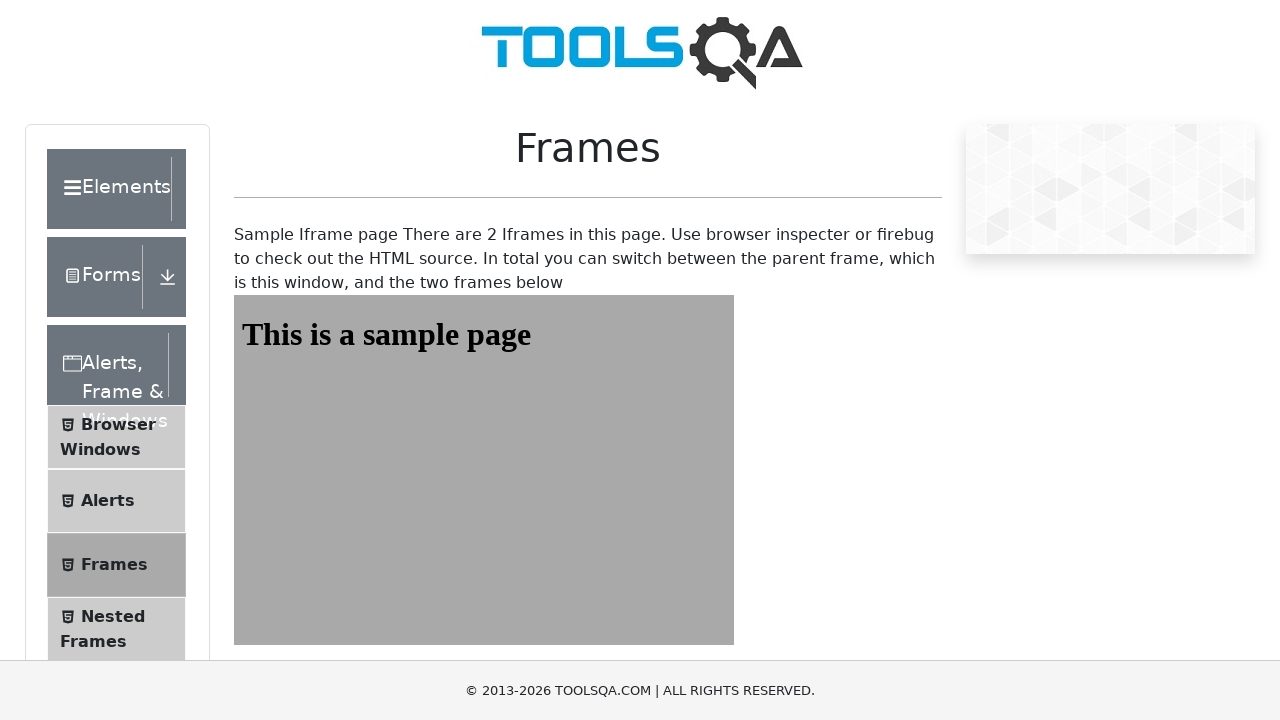

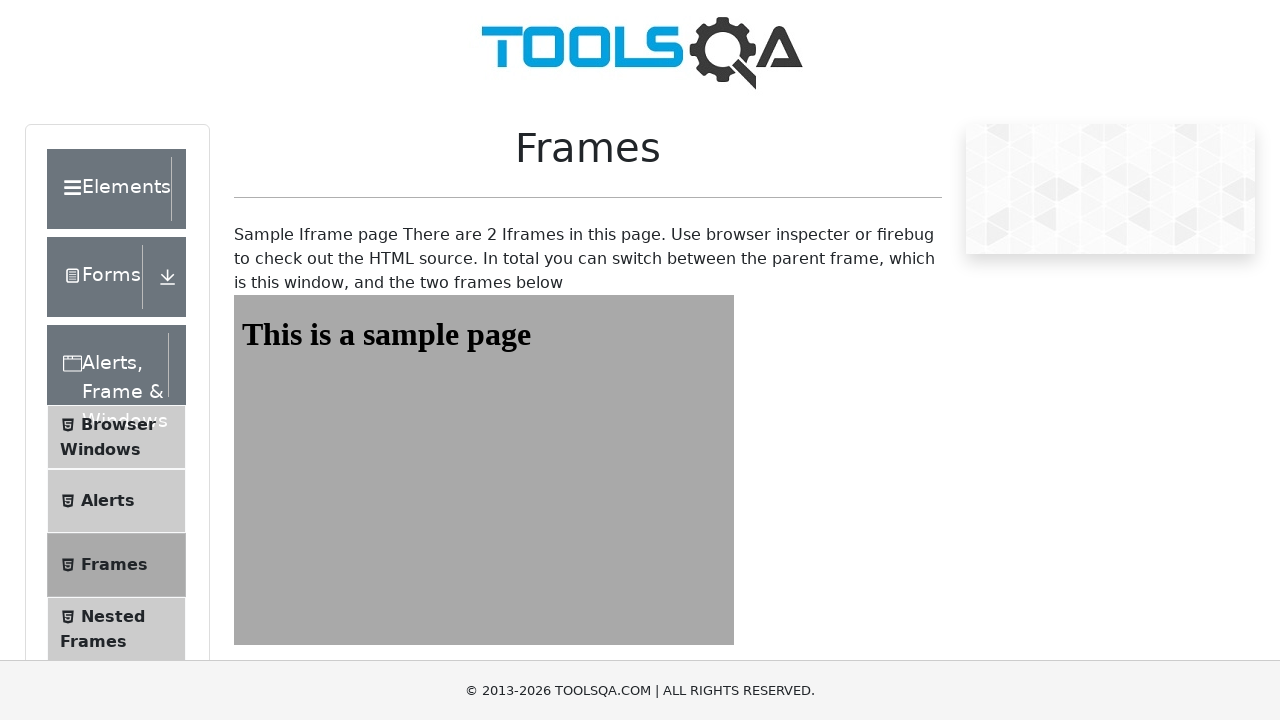